Tests entering a number below 50 and verifying the error message "Number is too small" is displayed

Starting URL: https://kristinek.github.io/site/tasks/enter_a_number

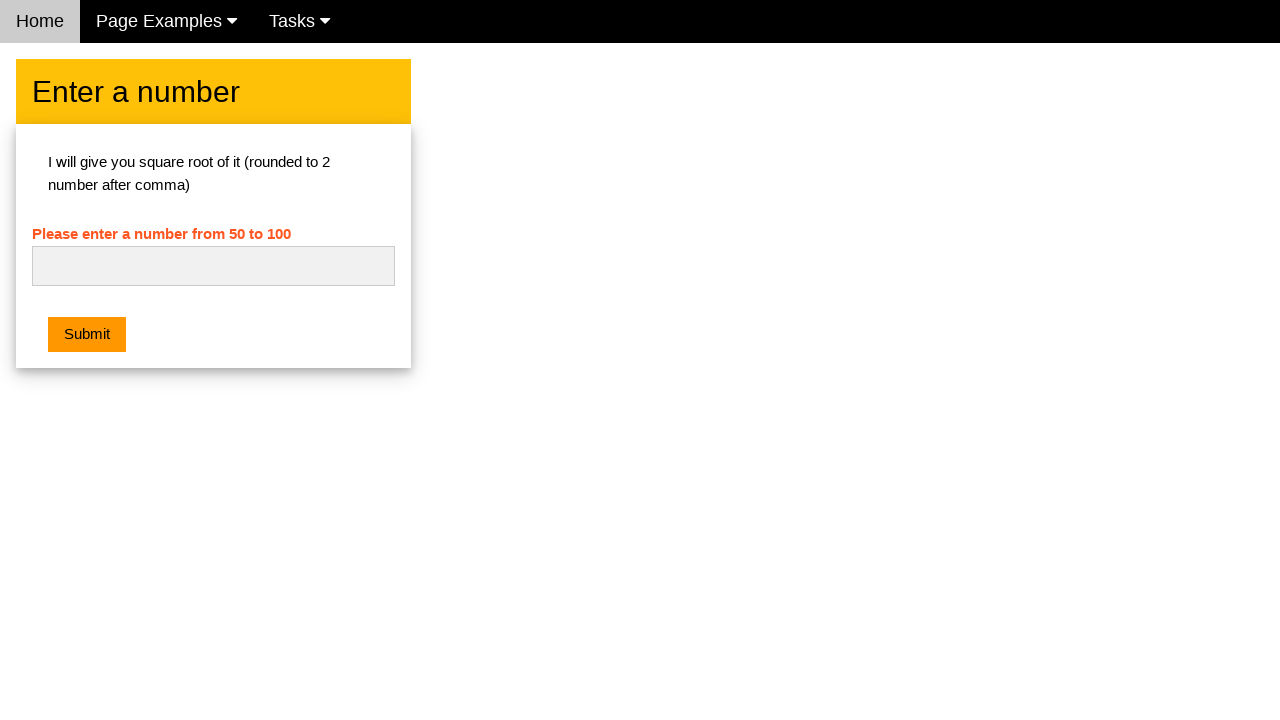

Entered number 48 (below 50) in the input field on #numb
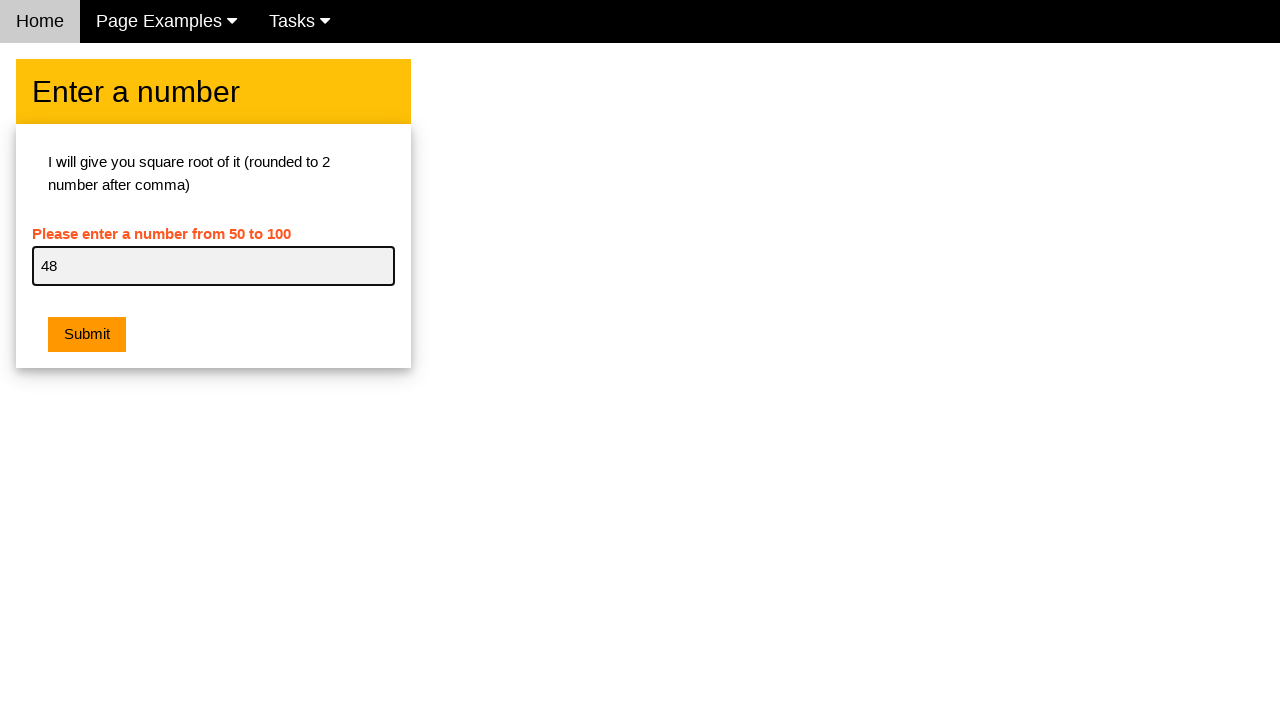

Clicked the submit button at (87, 335) on .w3-btn
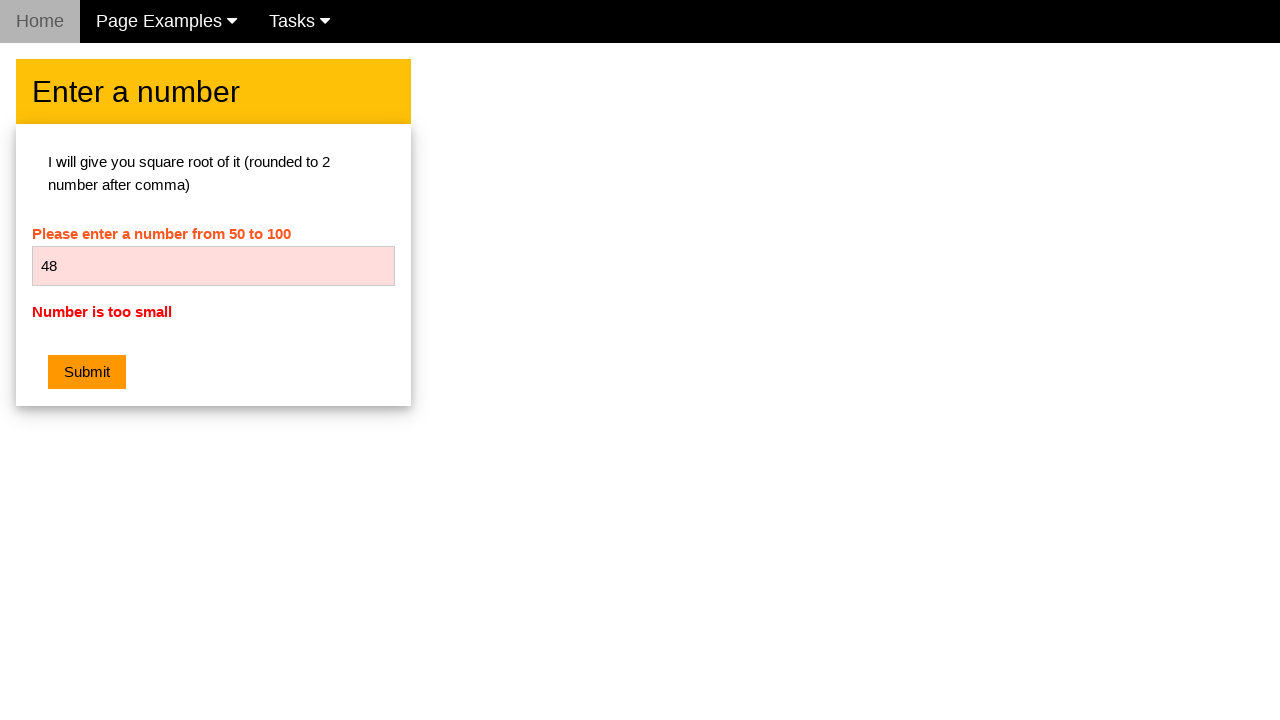

Error message element became visible
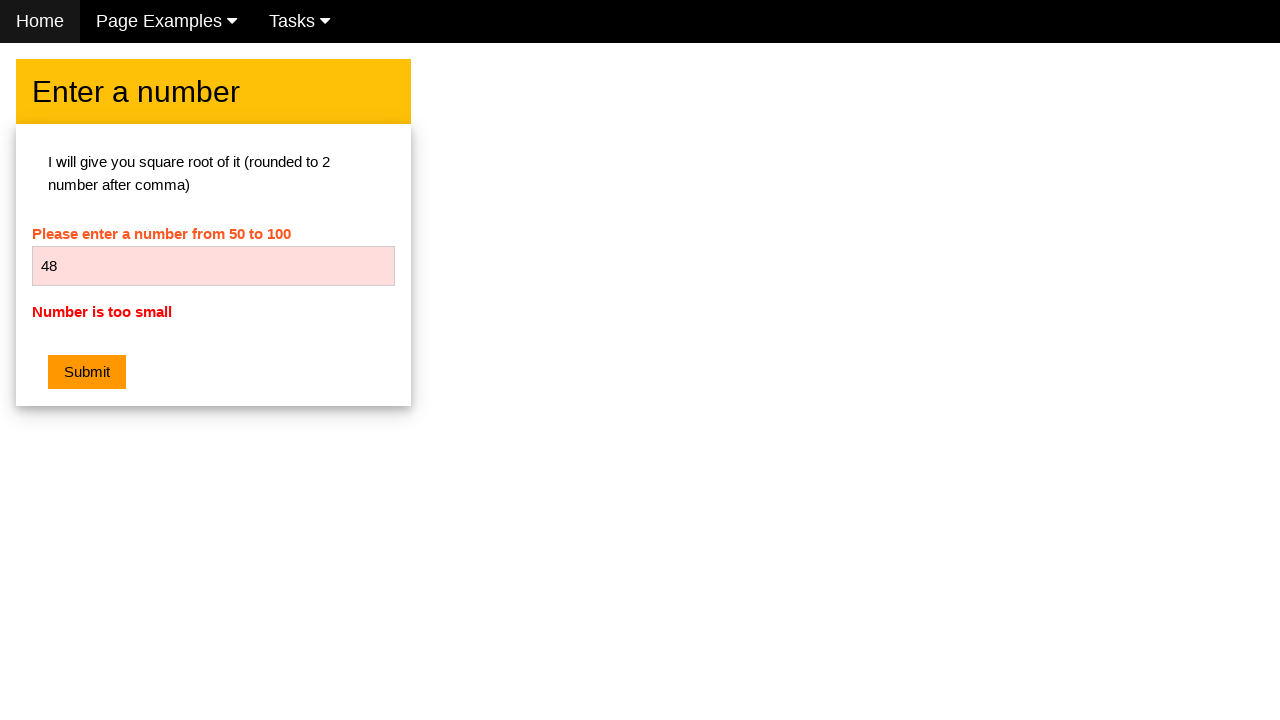

Verified error message displays 'Number is too small'
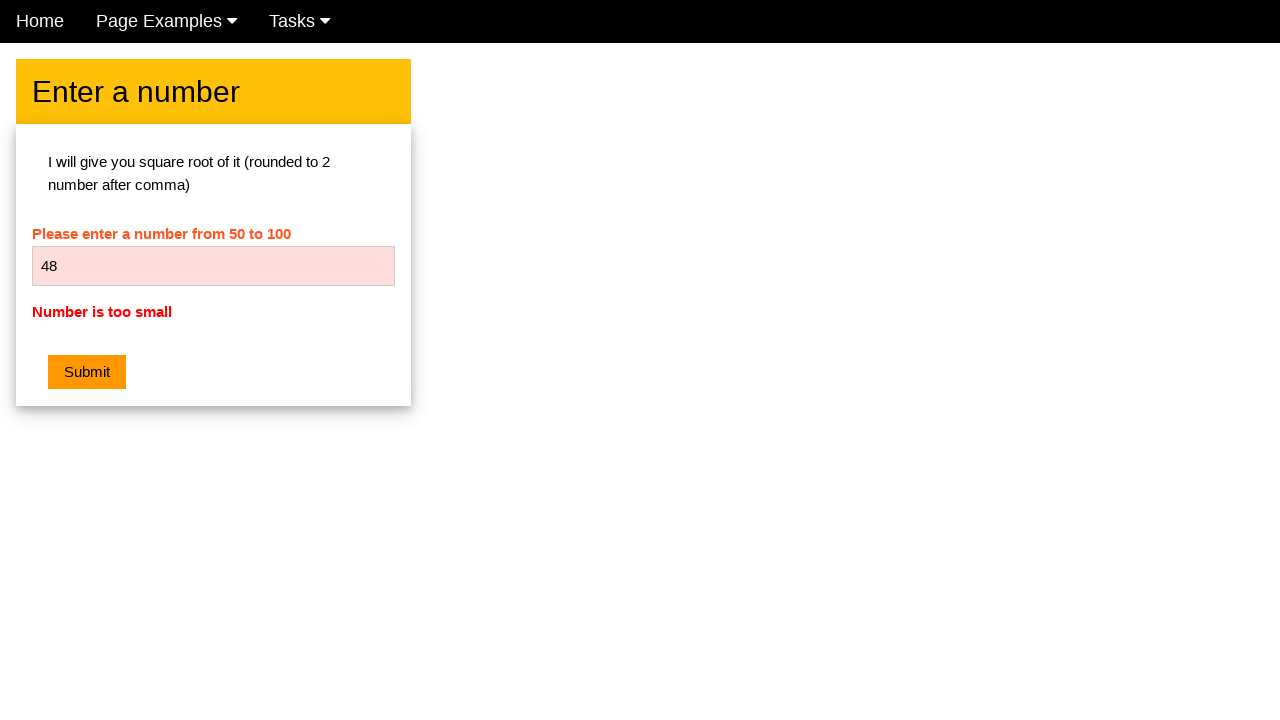

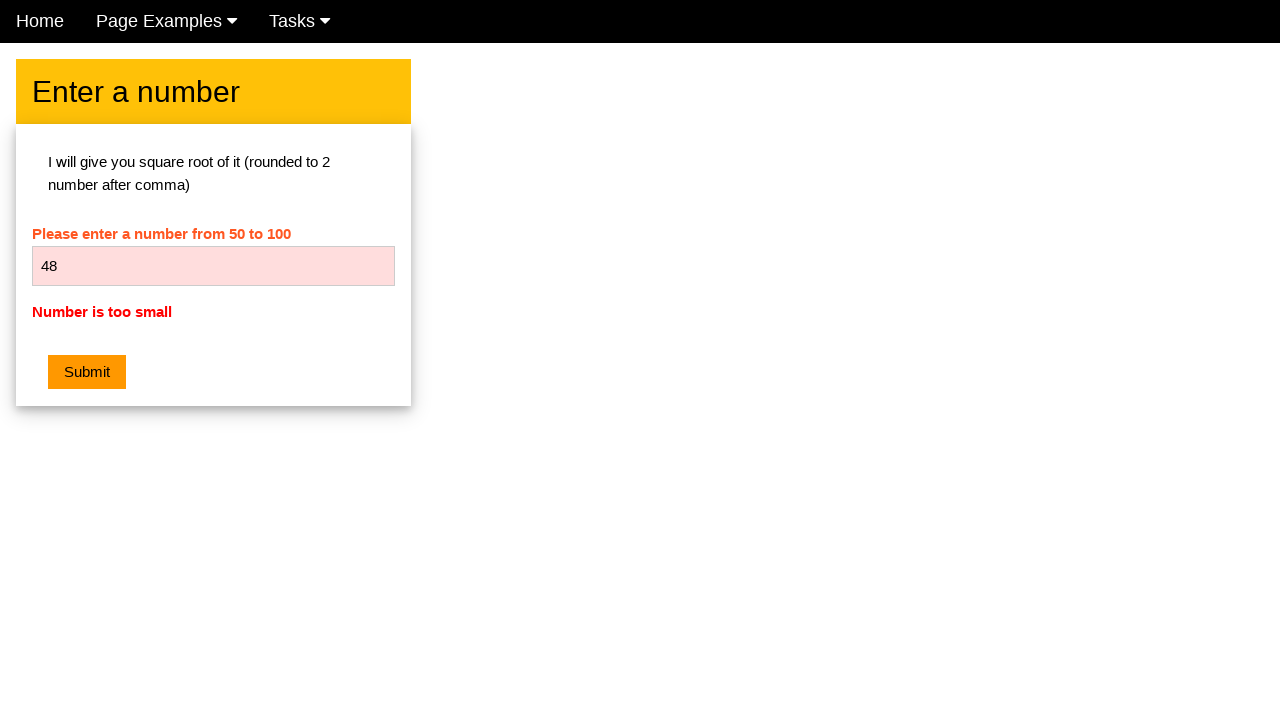